Tests radio button functionality by clicking different radio button options and verifying the selection status is displayed correctly

Starting URL: https://demoqa.com/radio-button

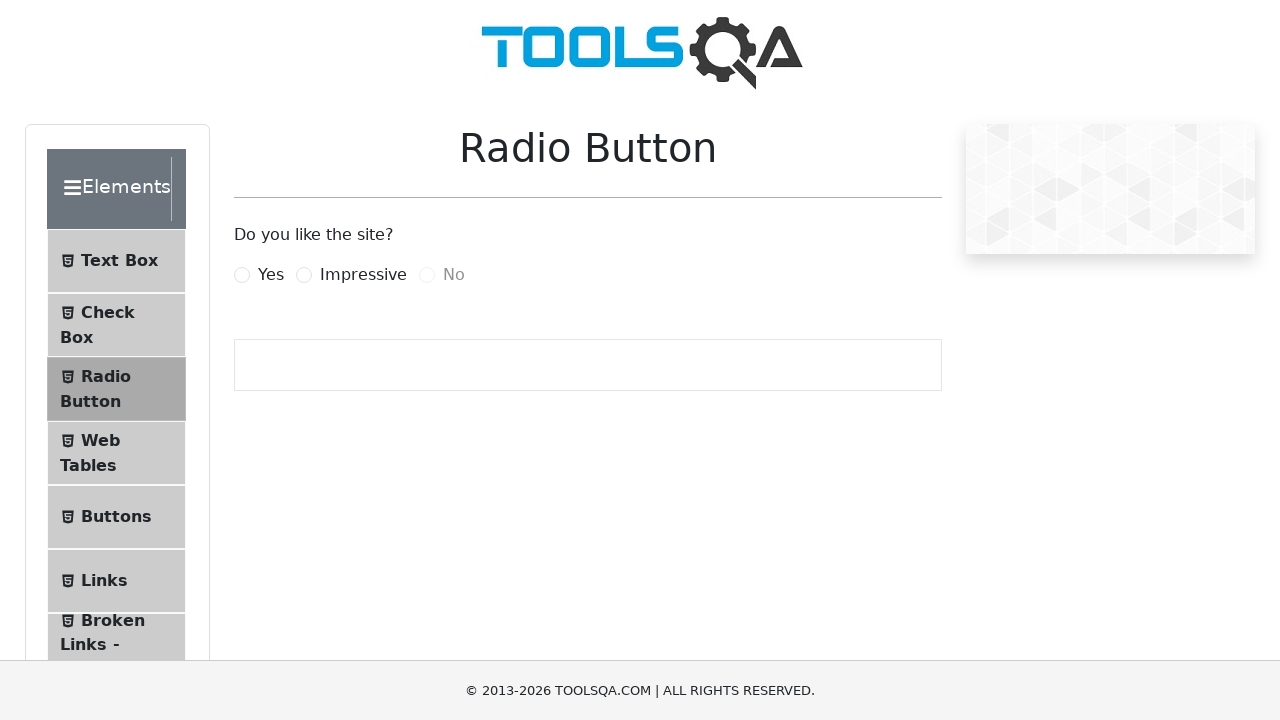

Scrolled down 200px to view radio buttons
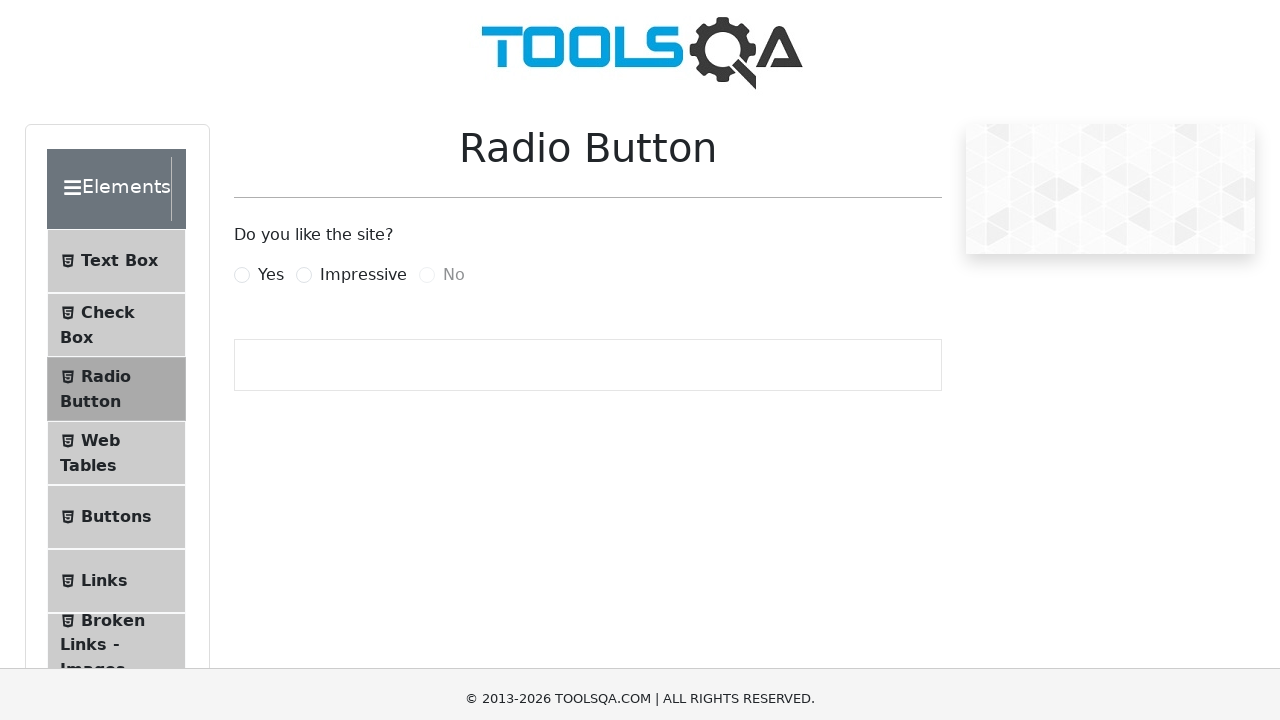

Clicked Yes radio button at (271, 75) on xpath=//label[@for='yesRadio']
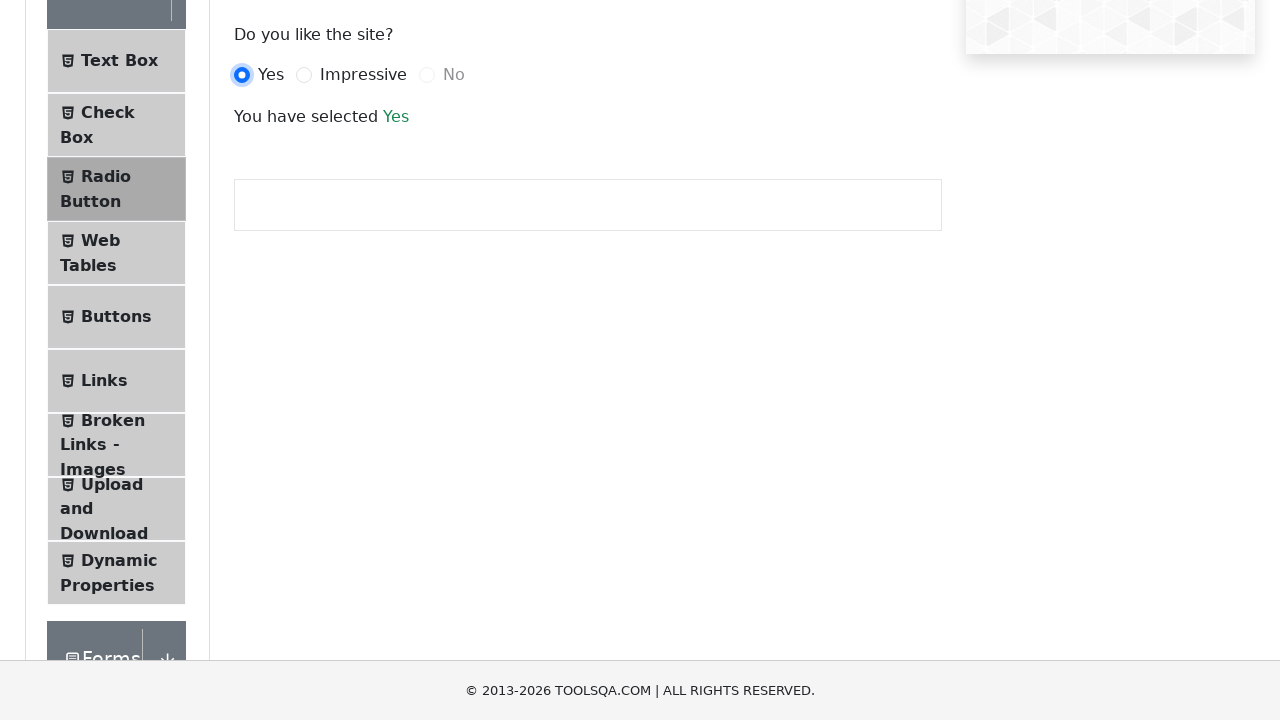

Confirmation text appeared after selecting Yes
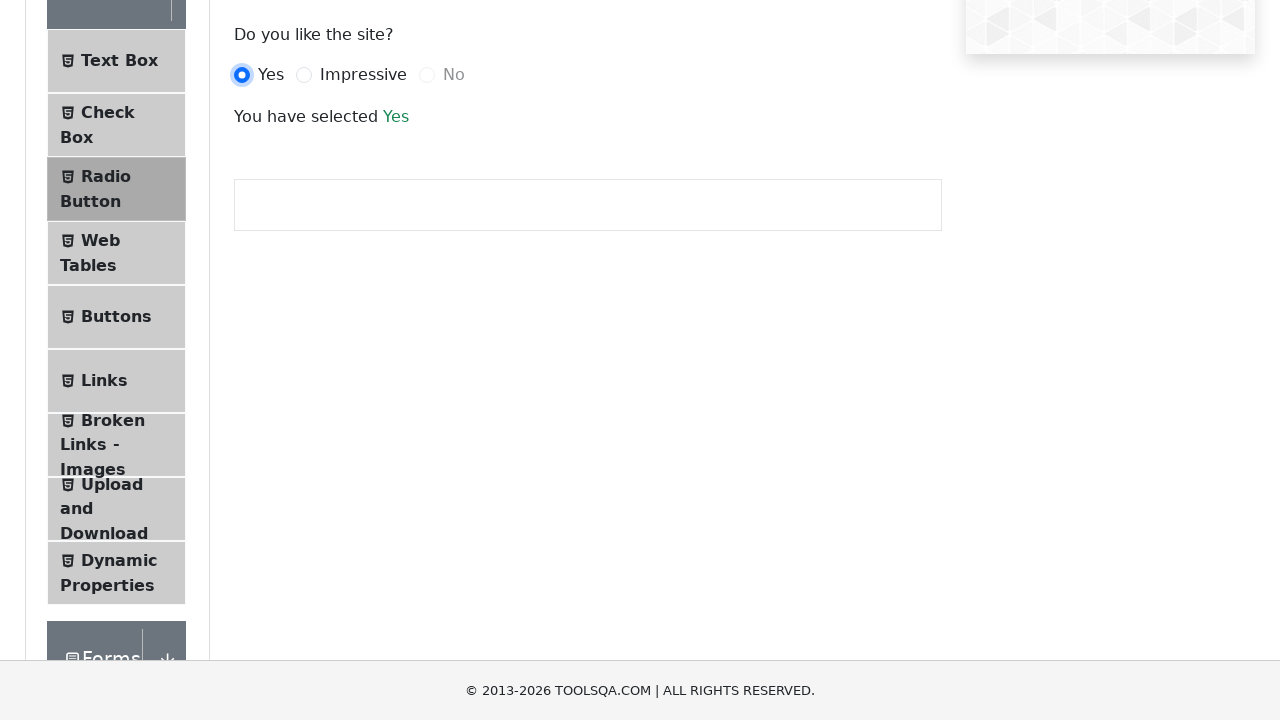

Clicked Impressive radio button at (363, 75) on xpath=//label[@for='impressiveRadio']
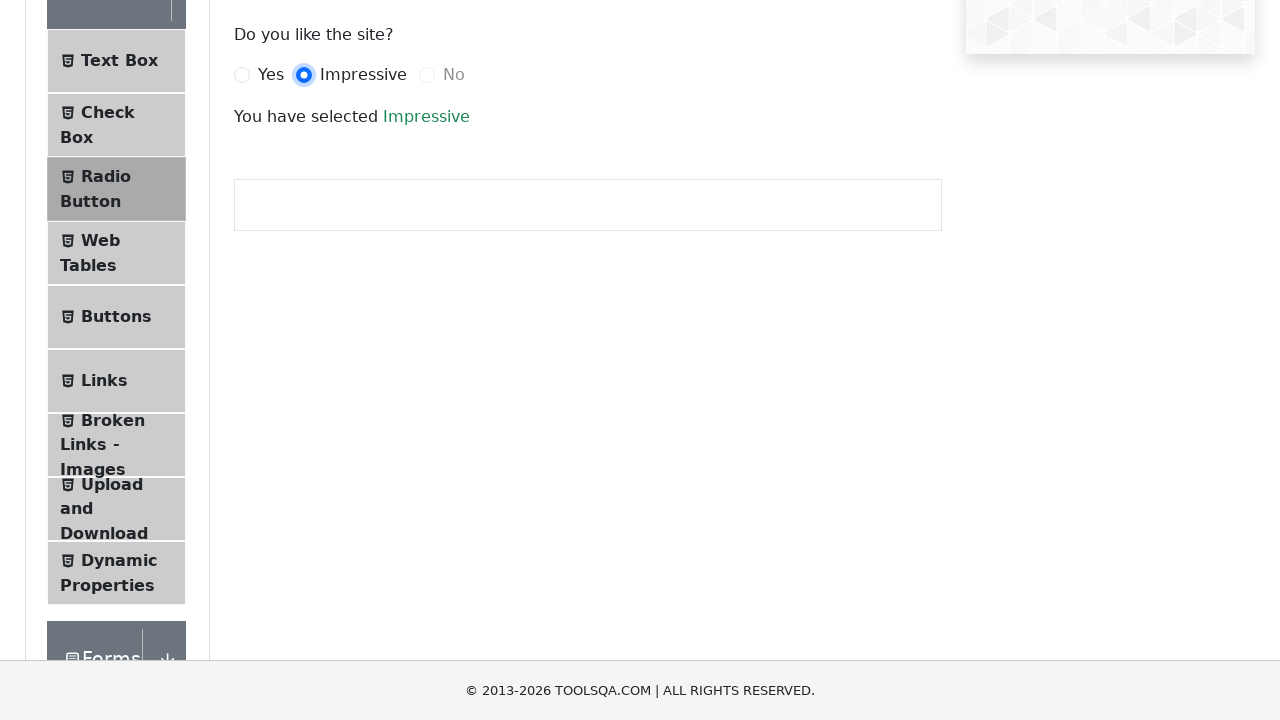

Confirmation text updated after selecting Impressive
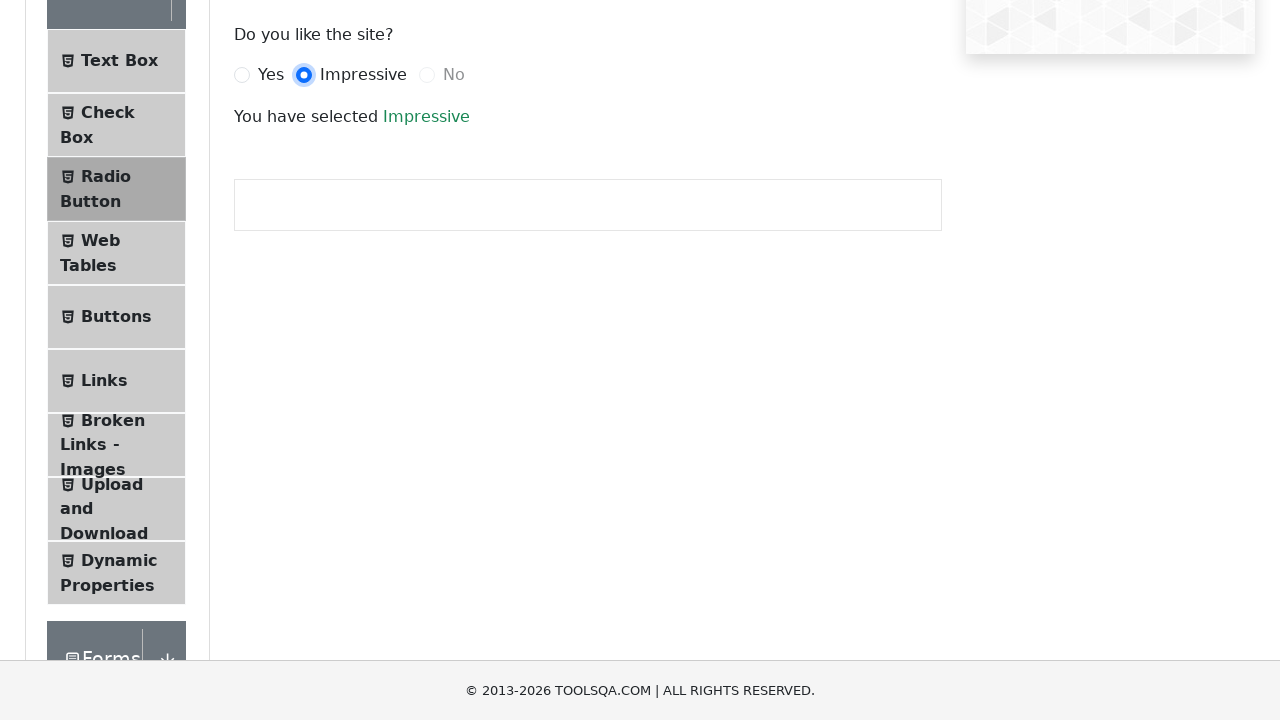

Attempted to click disabled No radio button with force=True at (454, 75) on //label[@for='noRadio']
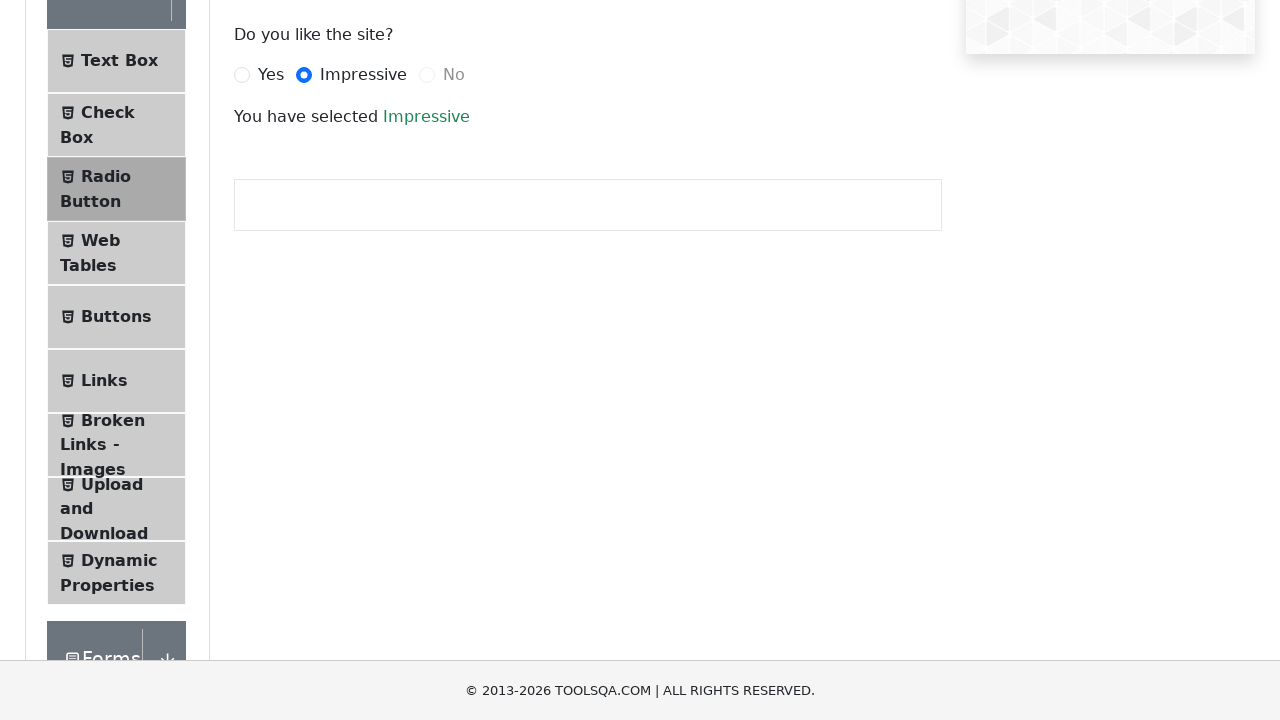

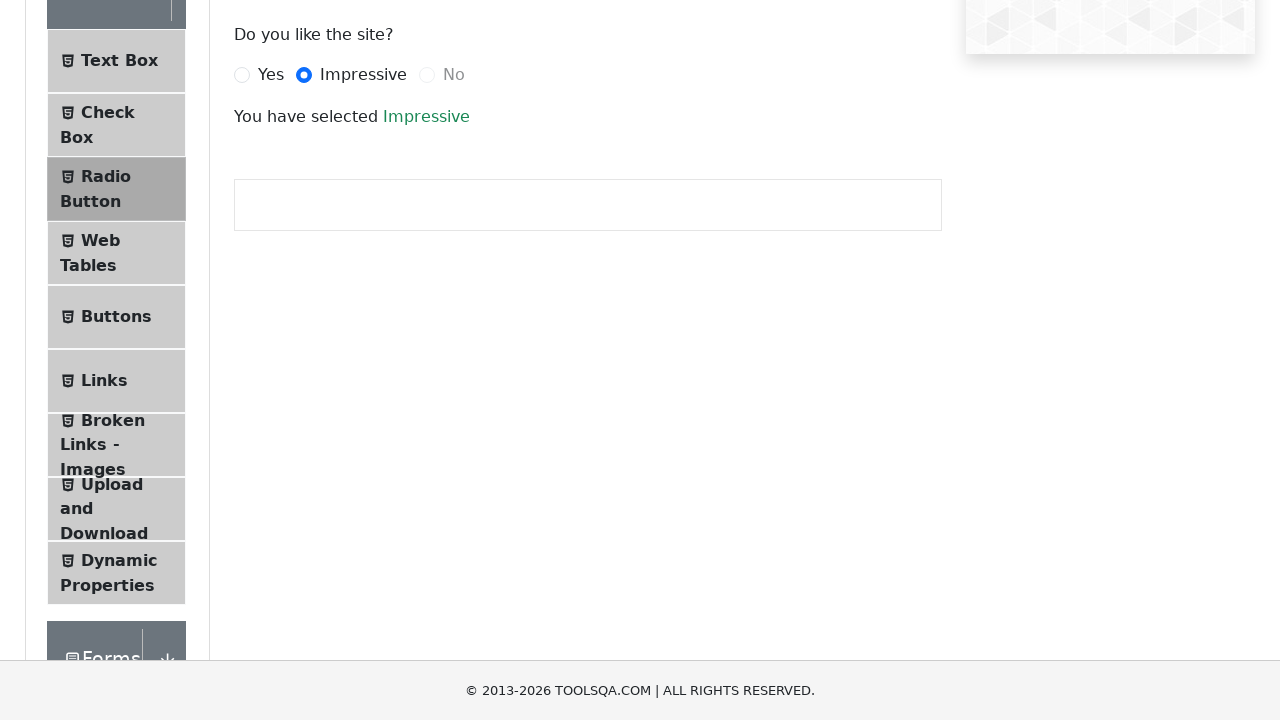